Navigates to a Selenium practice page with offers table and verifies that the table with product data is loaded and visible.

Starting URL: https://rahulshettyacademy.com/seleniumPractise/#/offers

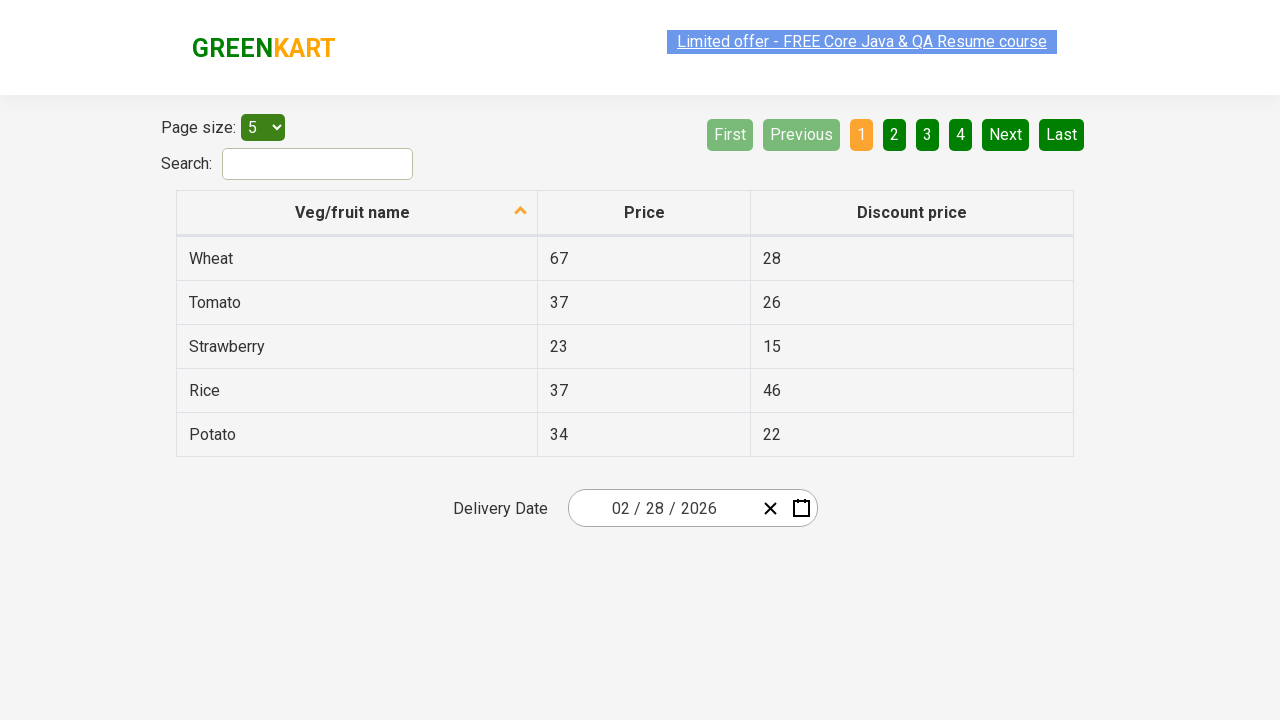

Navigated to Selenium practice page with offers table
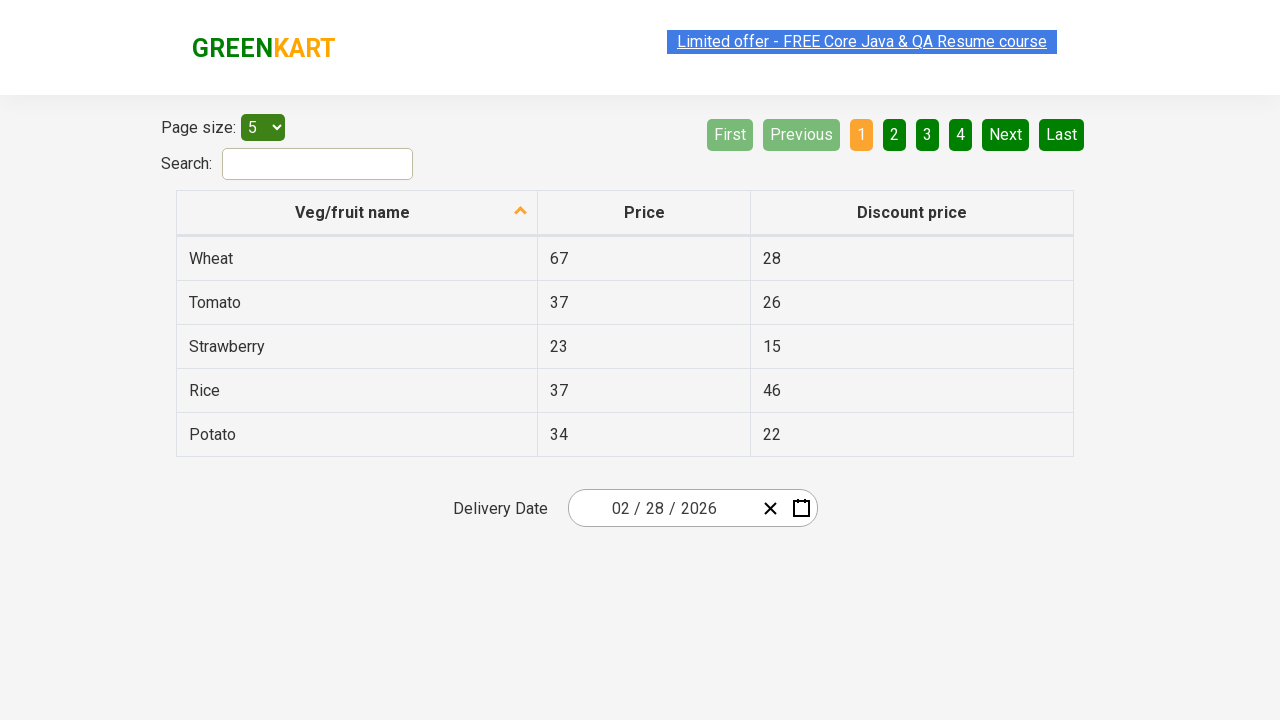

Table rows with product data loaded and visible
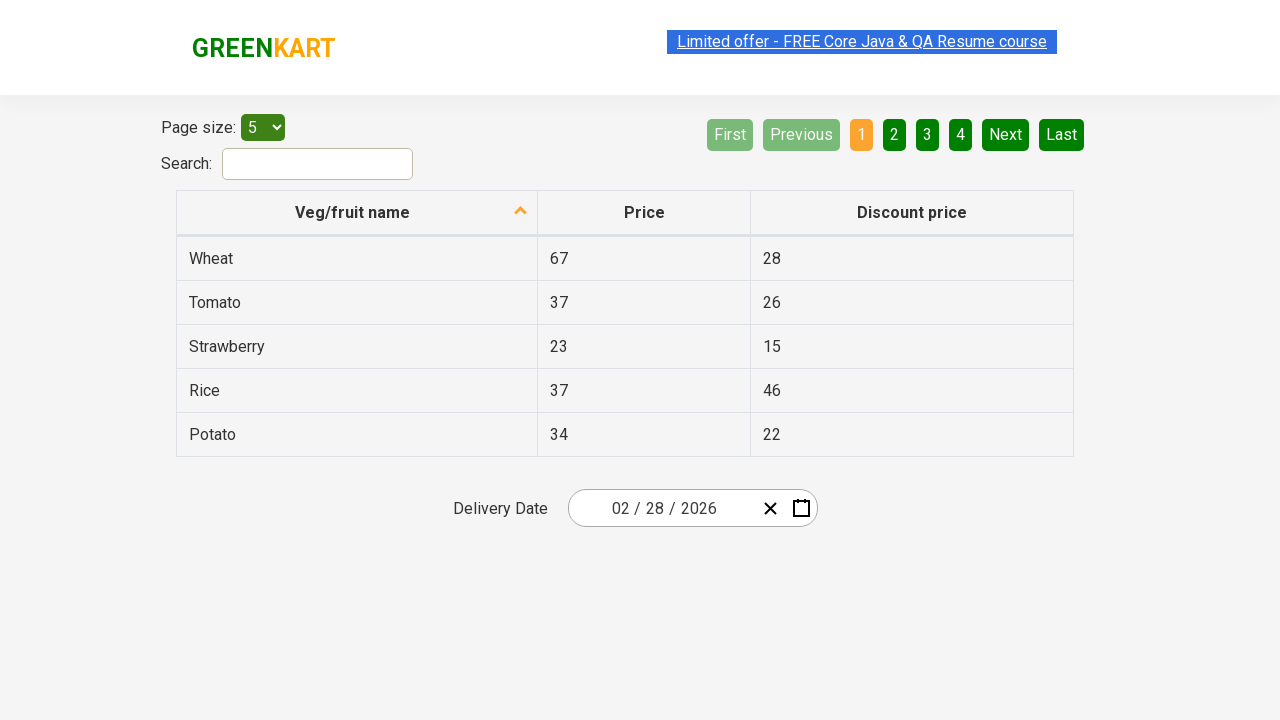

Table with product data verified and loaded
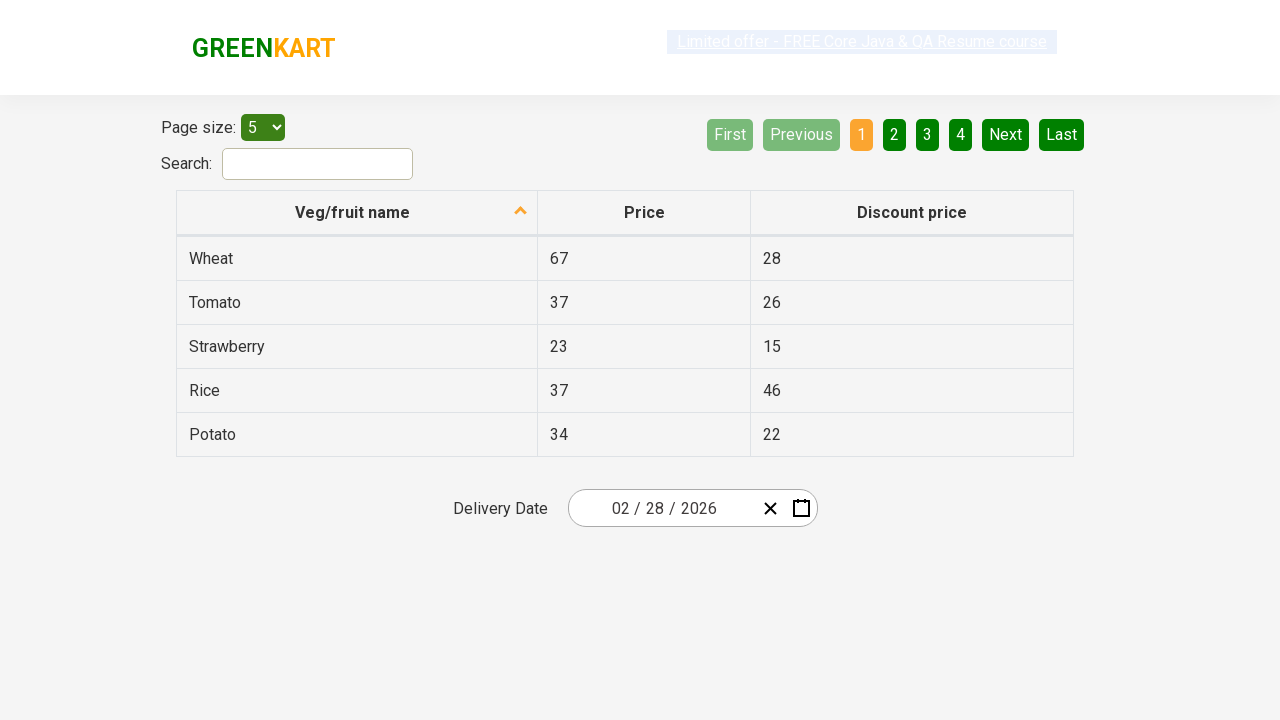

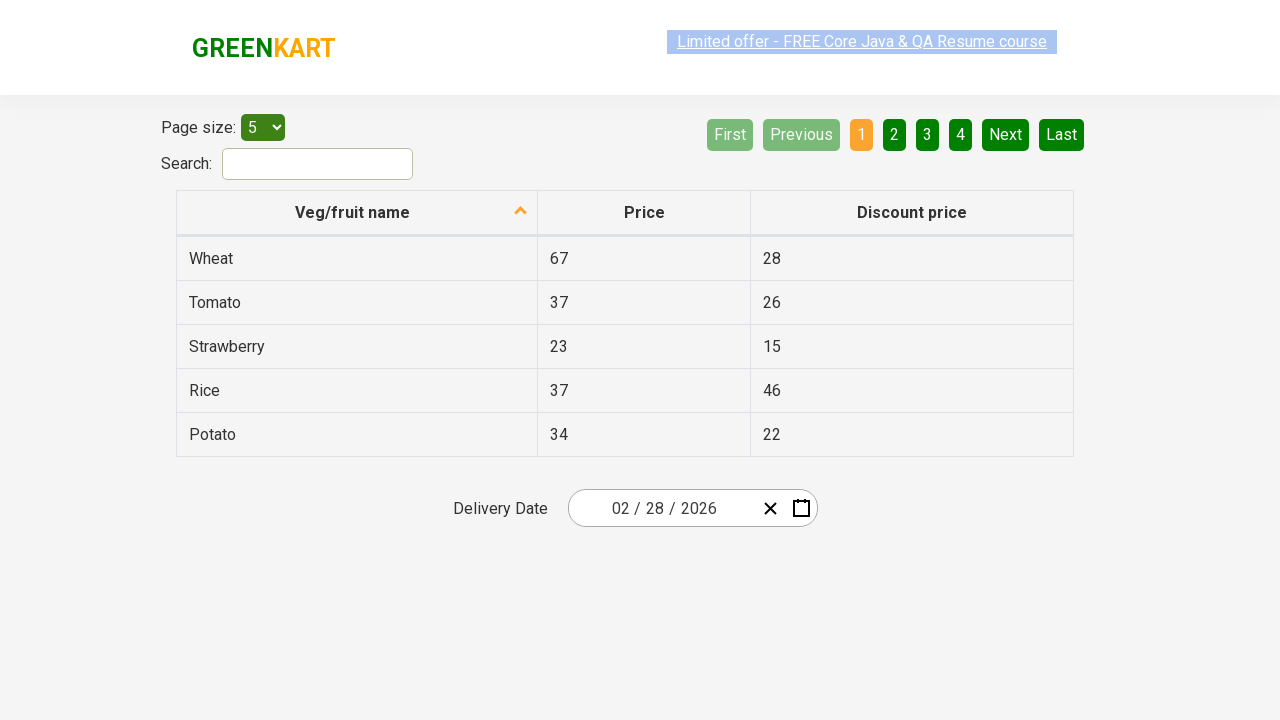